Tests creating a new paste on Pastebin by filling in the text content, selecting an expiration option, entering a title, and submitting the form

Starting URL: https://pastebin.com/

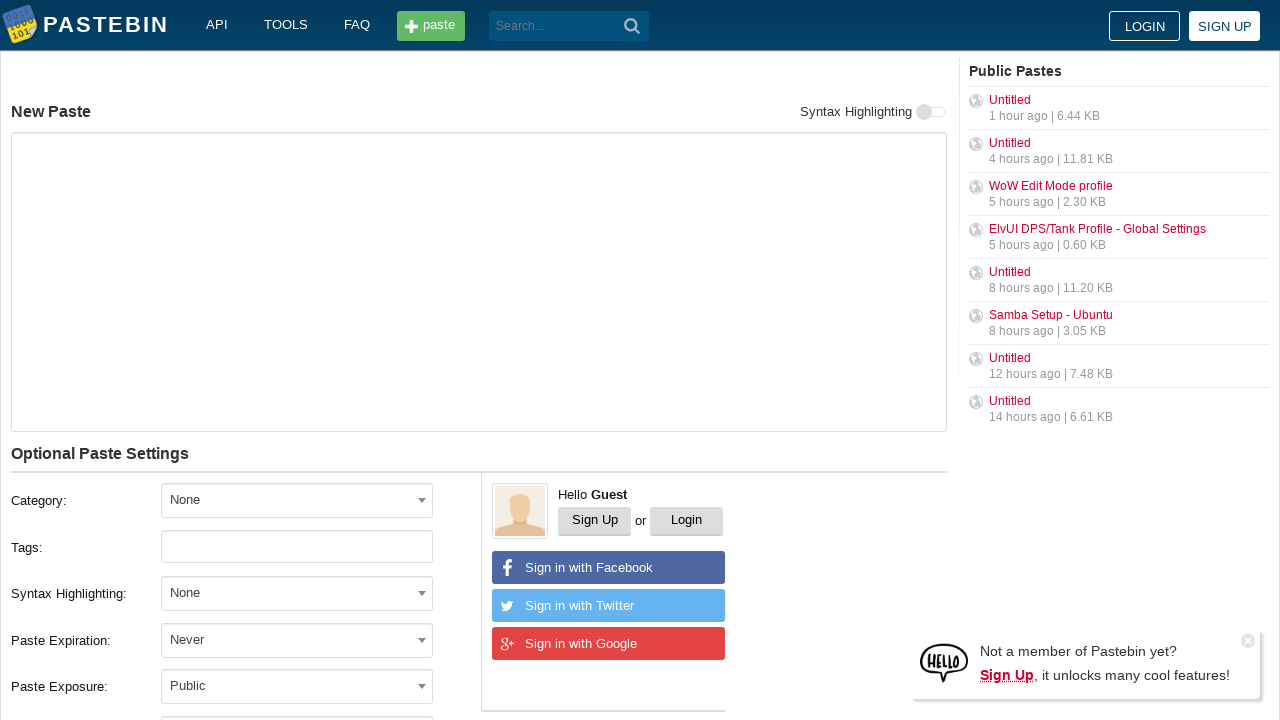

Filled paste content text area with 'Hello from WebDriver' on #postform-text
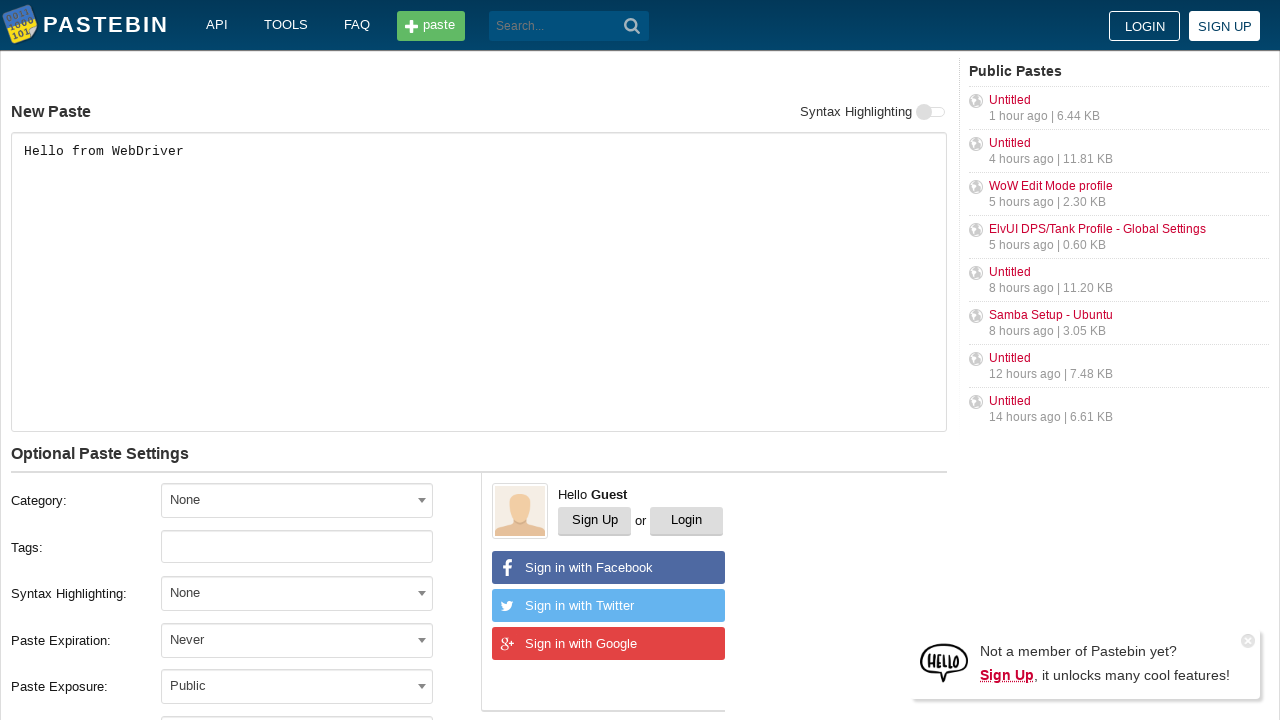

Clicked on expiration dropdown at (297, 640) on #select2-postform-expiration-container
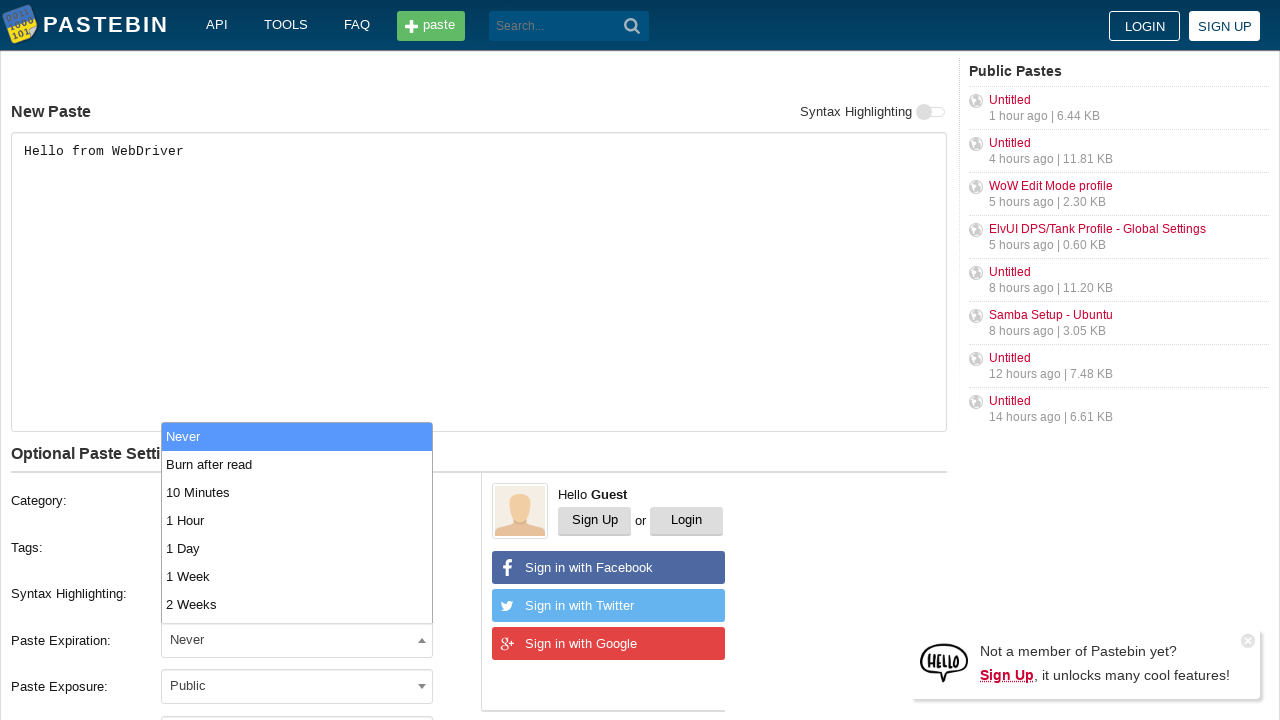

Pressed ArrowDown key in expiration dropdown
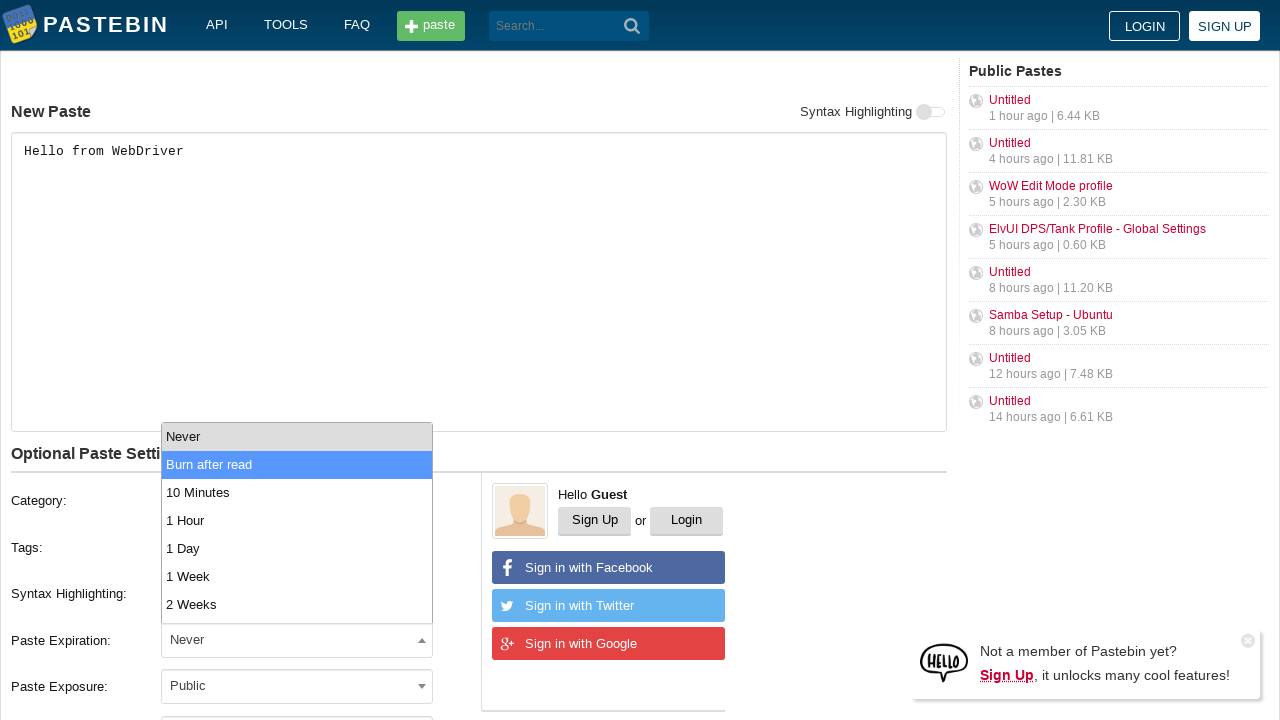

Pressed ArrowDown key again in expiration dropdown
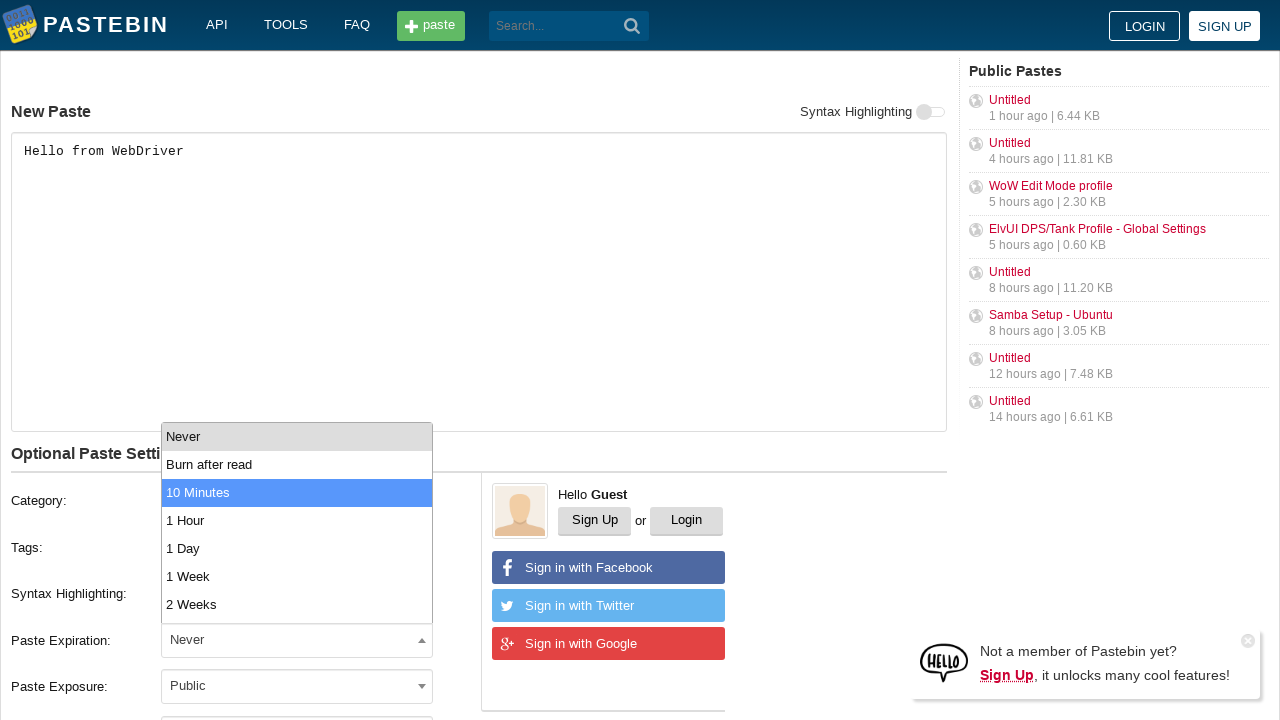

Pressed Enter to select '10 Minutes' expiration option
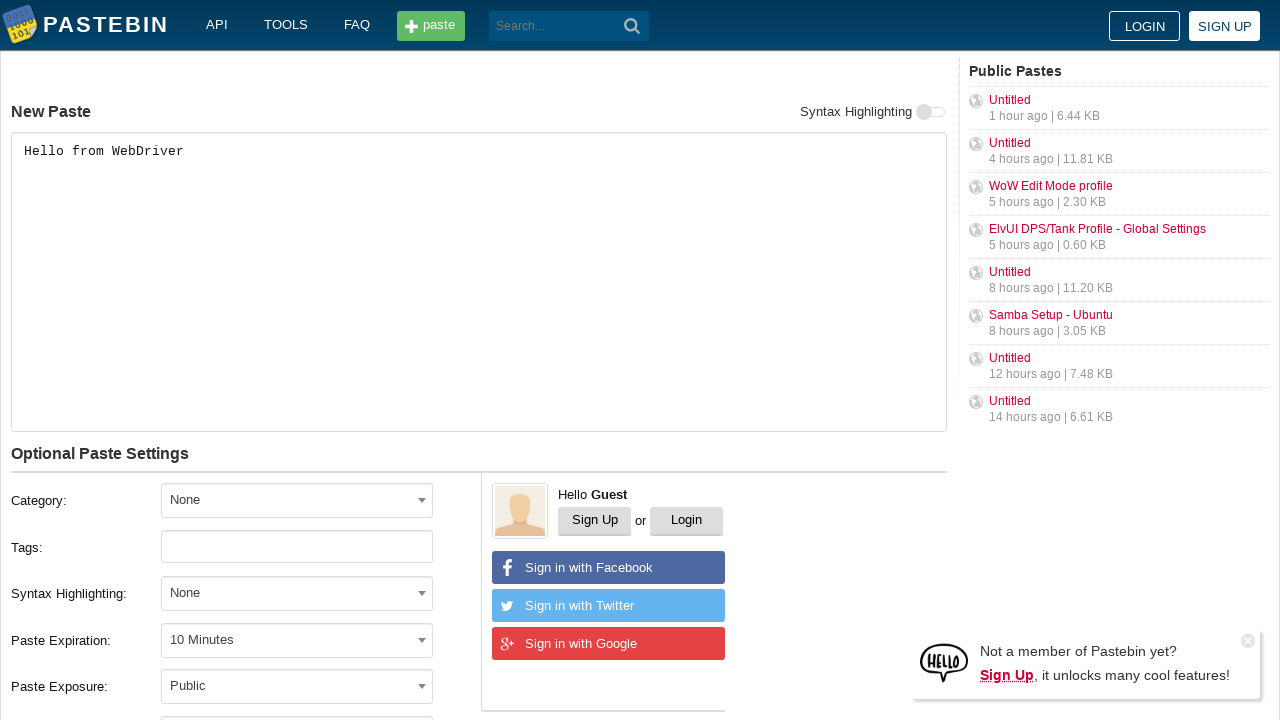

Filled paste title field with 'helloweb' on #postform-name
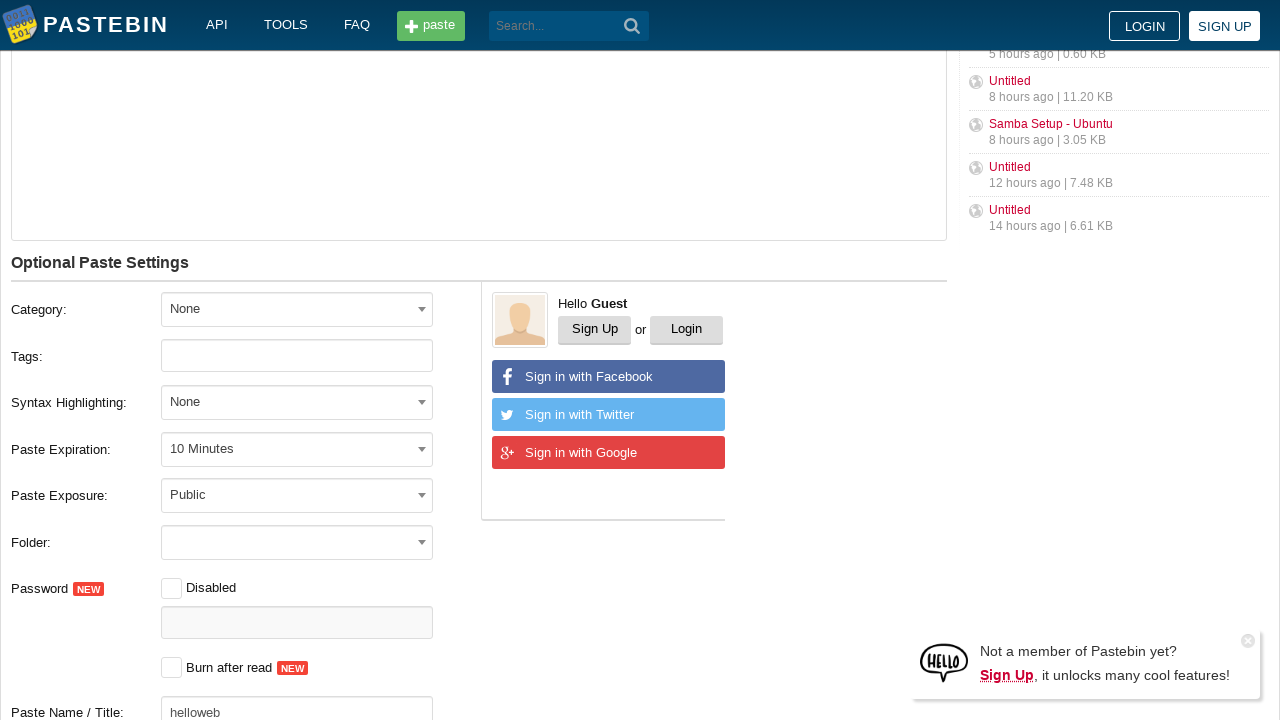

Clicked 'Create New Paste' button to submit form at (240, 400) on button:has-text('Create New Paste')
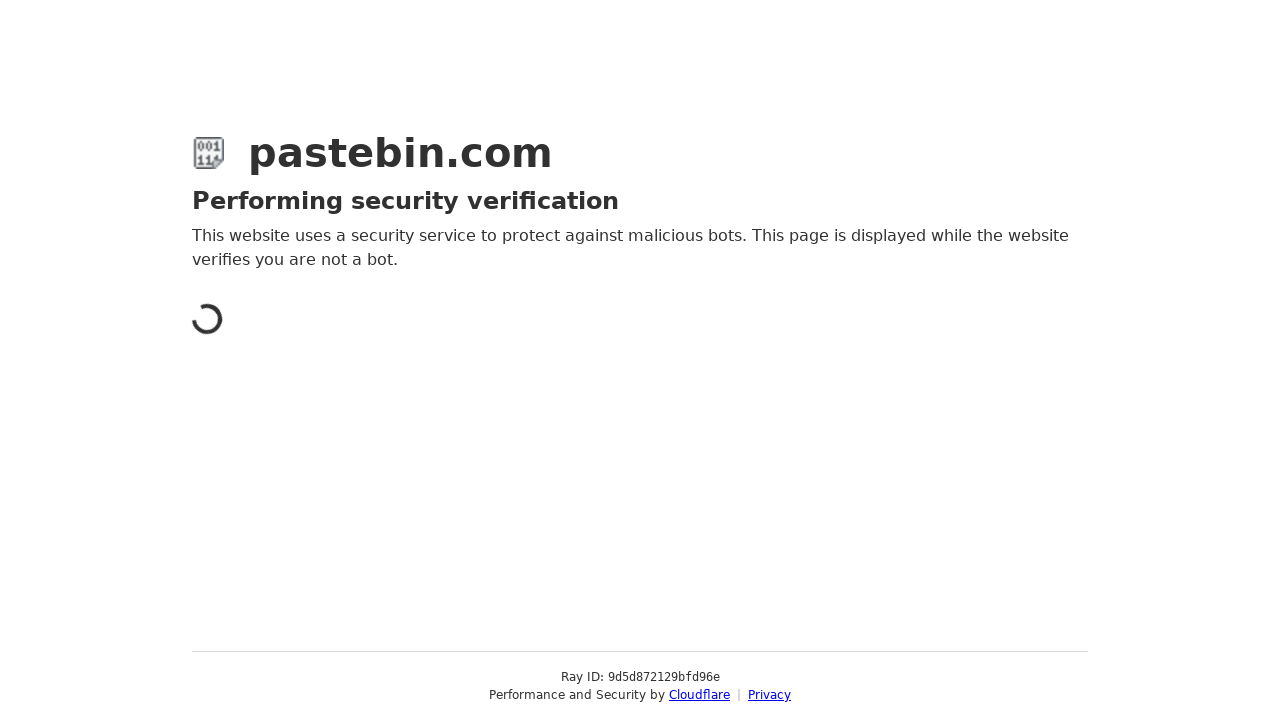

Waited for page to reach networkidle state after paste creation
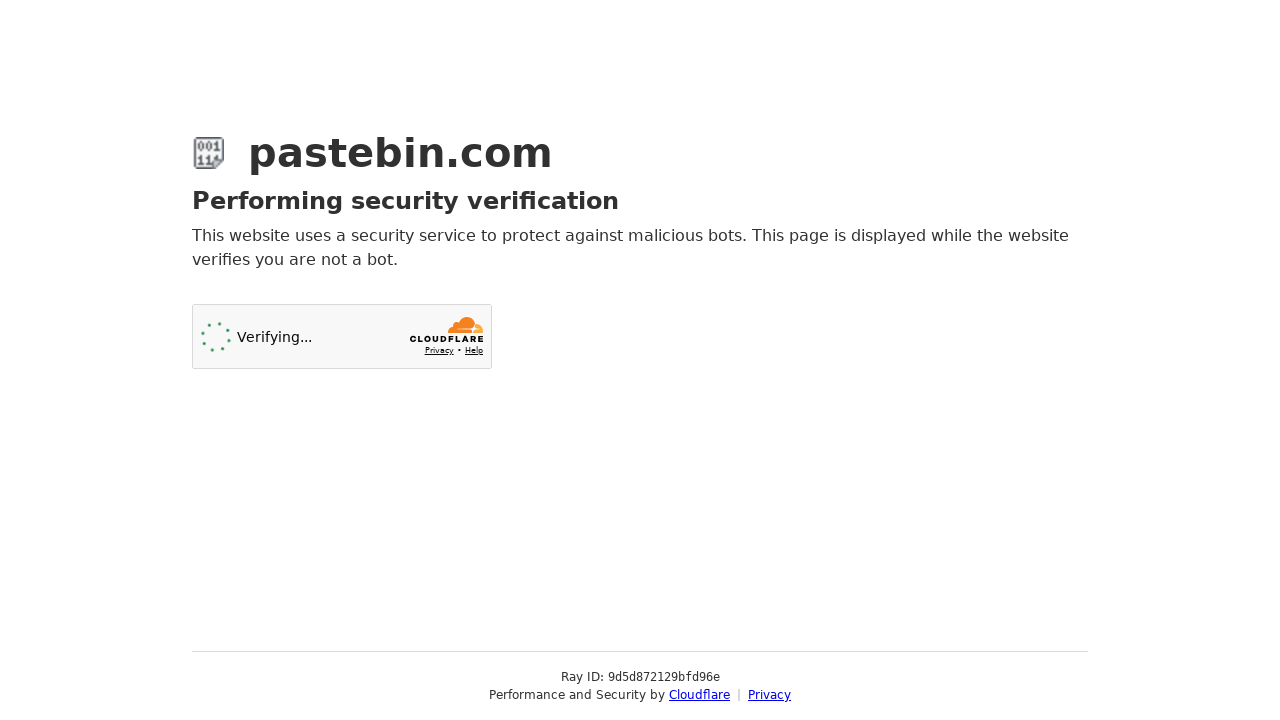

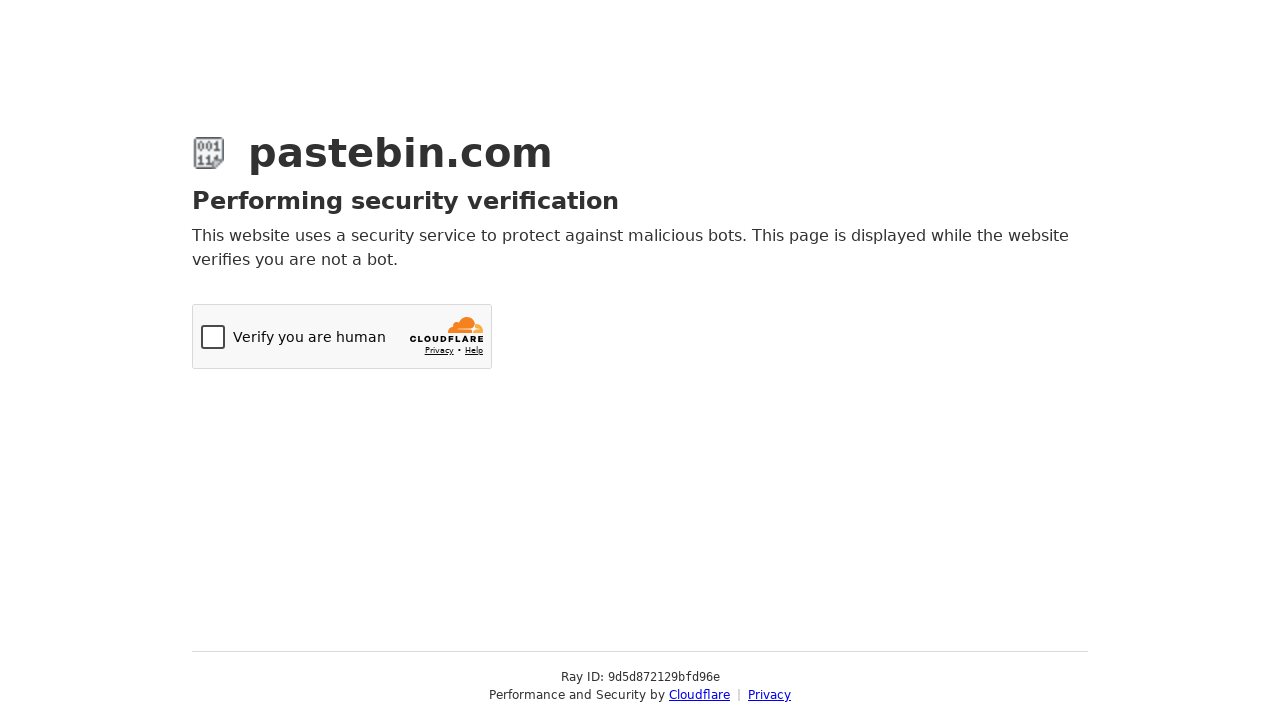